Tests dynamic loading functionality by clicking a start button and verifying that a "Hello World!" message appears after loading

Starting URL: http://the-internet.herokuapp.com/dynamic_loading/1

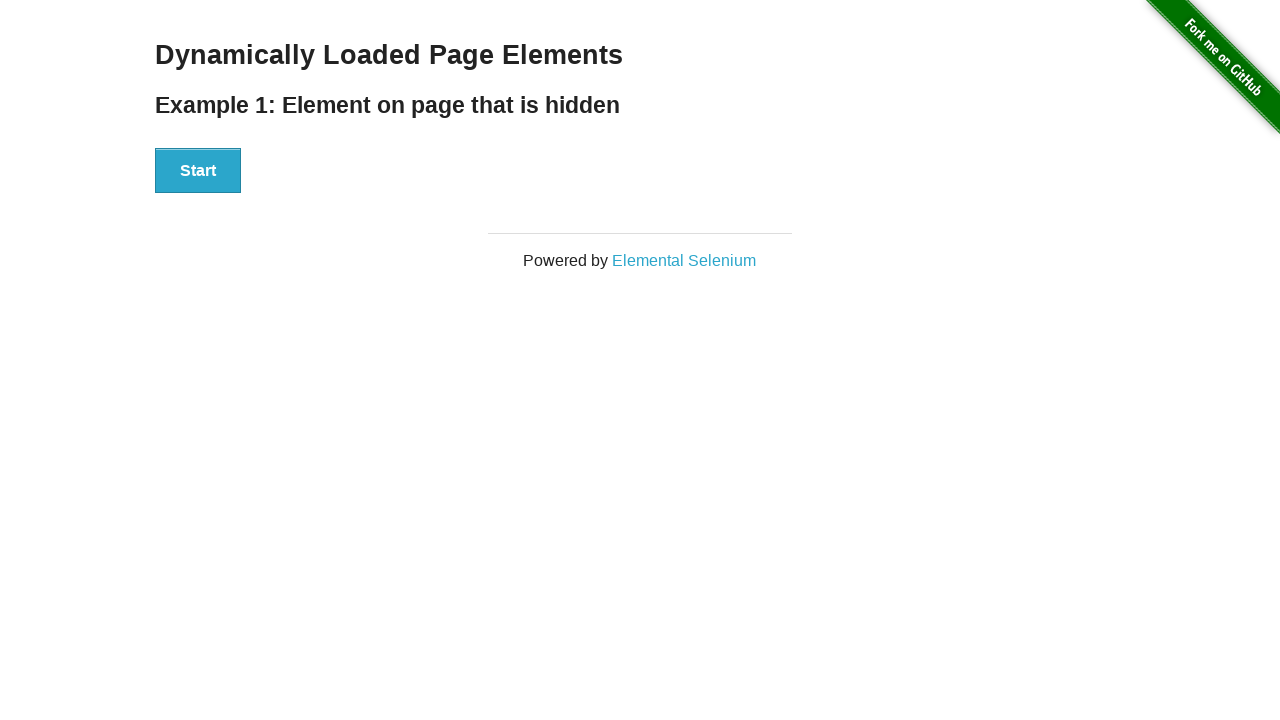

Clicked start button to trigger dynamic loading at (198, 171) on xpath=//div[@id='start']/button
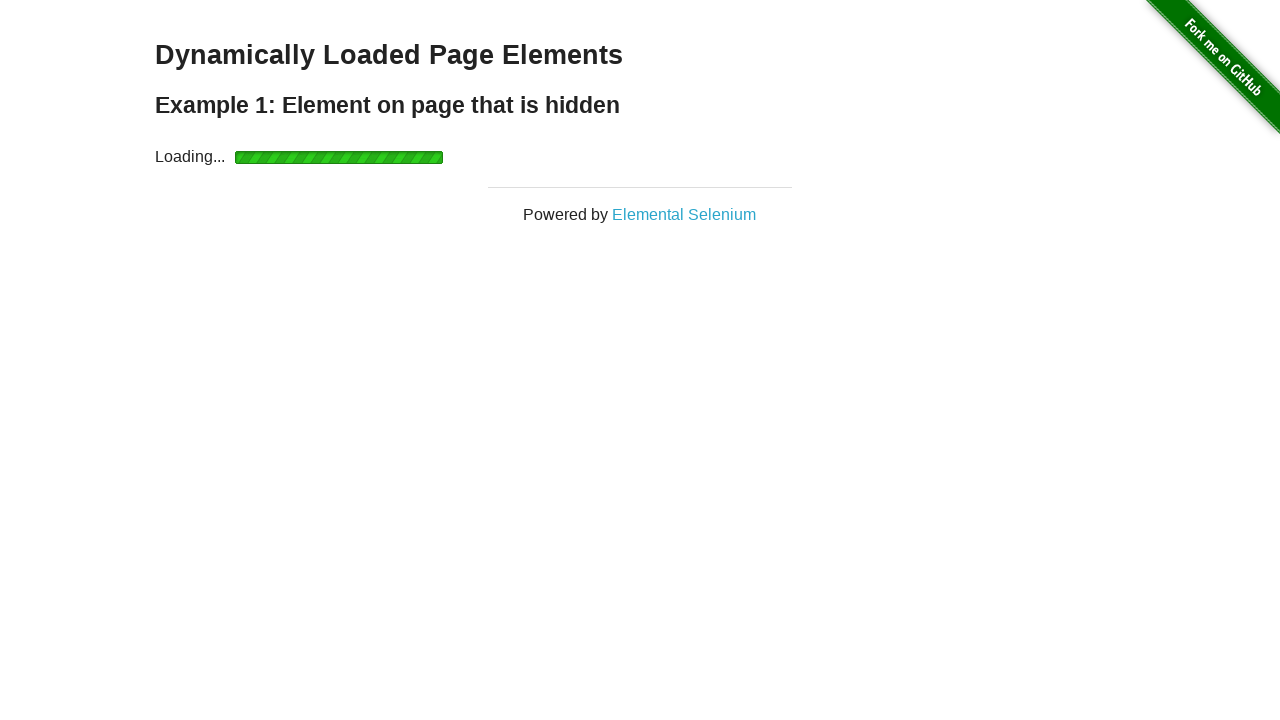

Waited for 'Hello World!' message to appear
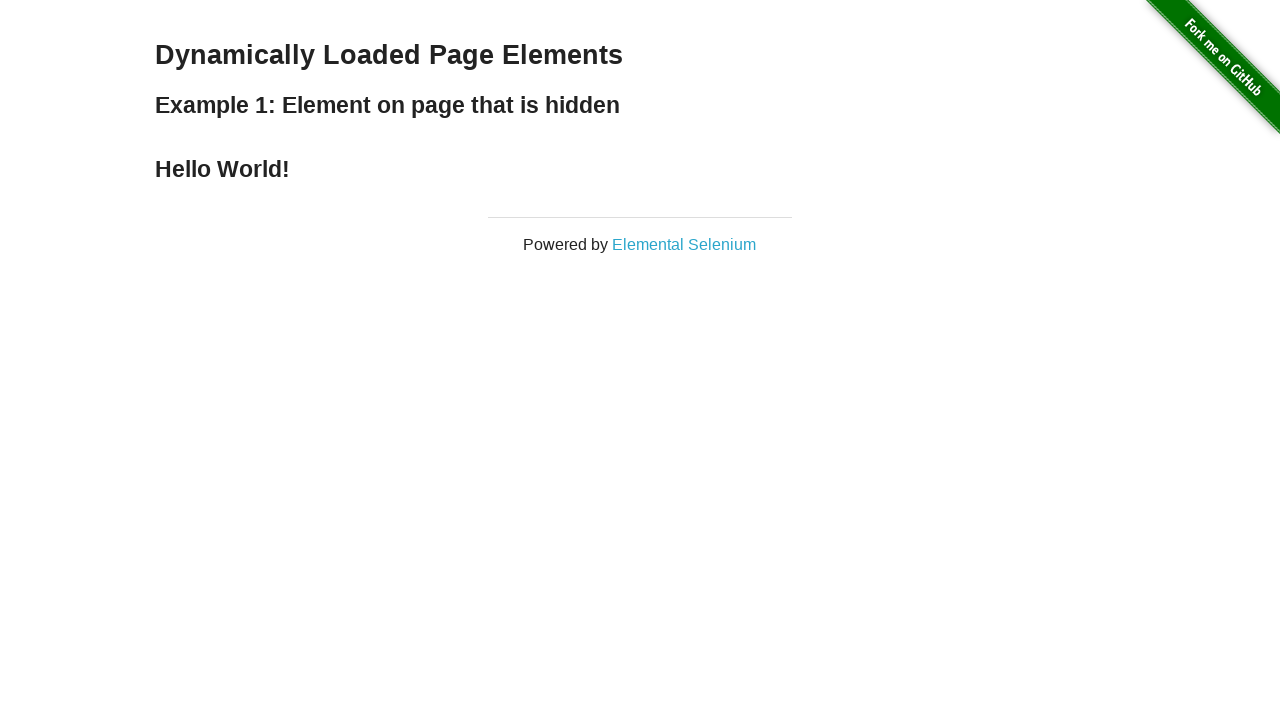

Located the finish message element
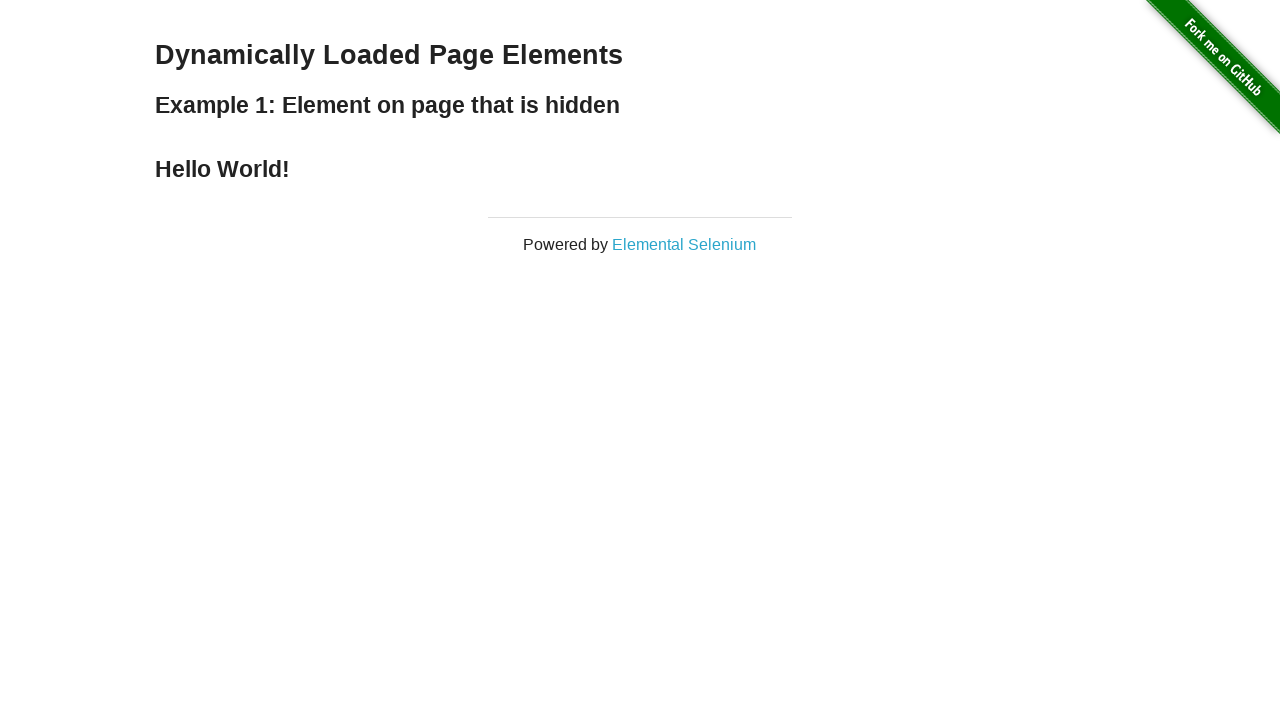

Verified that message contains 'Hello World!'
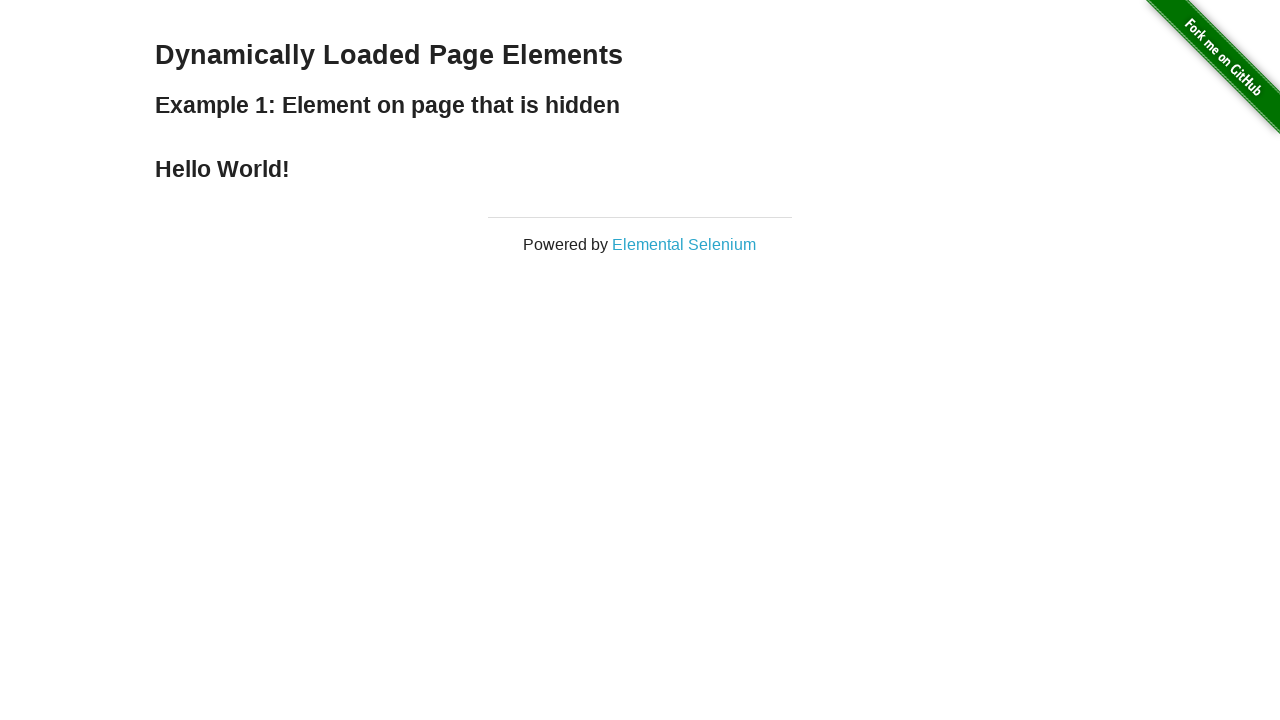

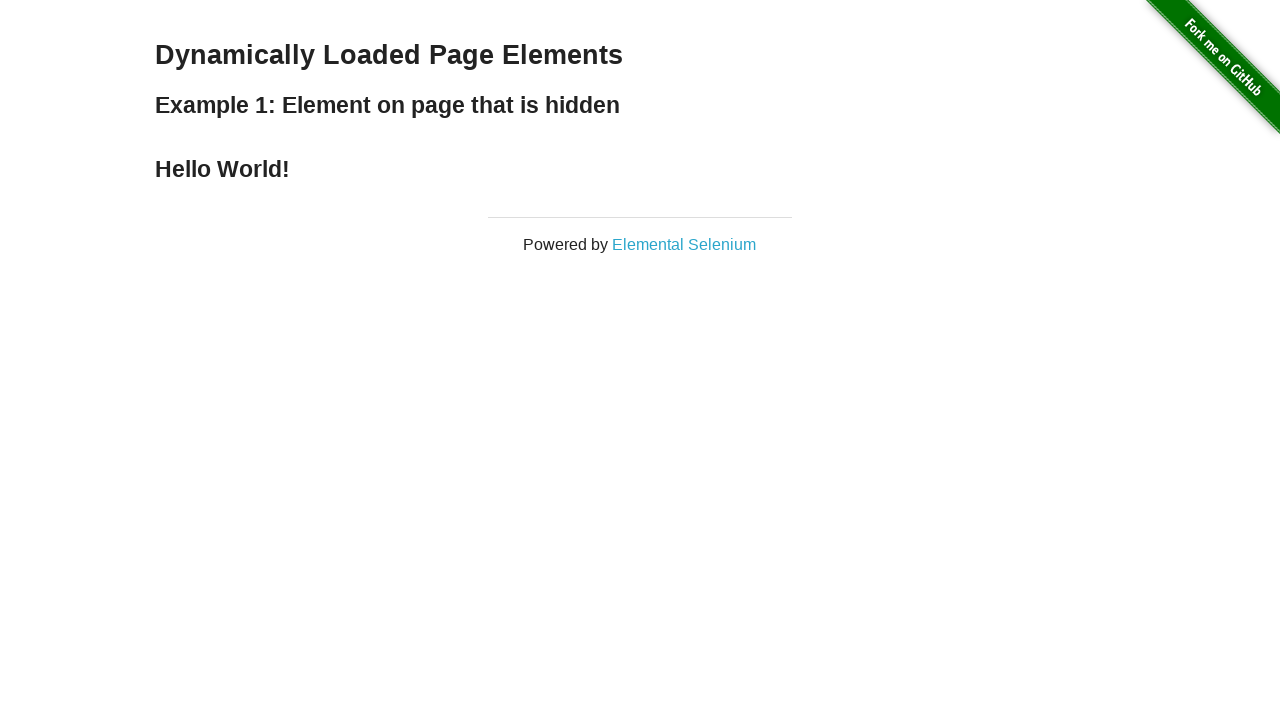